Tests basic form interactions on a demo testing page by clicking a link to navigate to a test form, then filling text fields, clearing and typing in username field, interacting with checkbox and radio button elements.

Starting URL: https://testeroprogramowania.github.io/selenium/

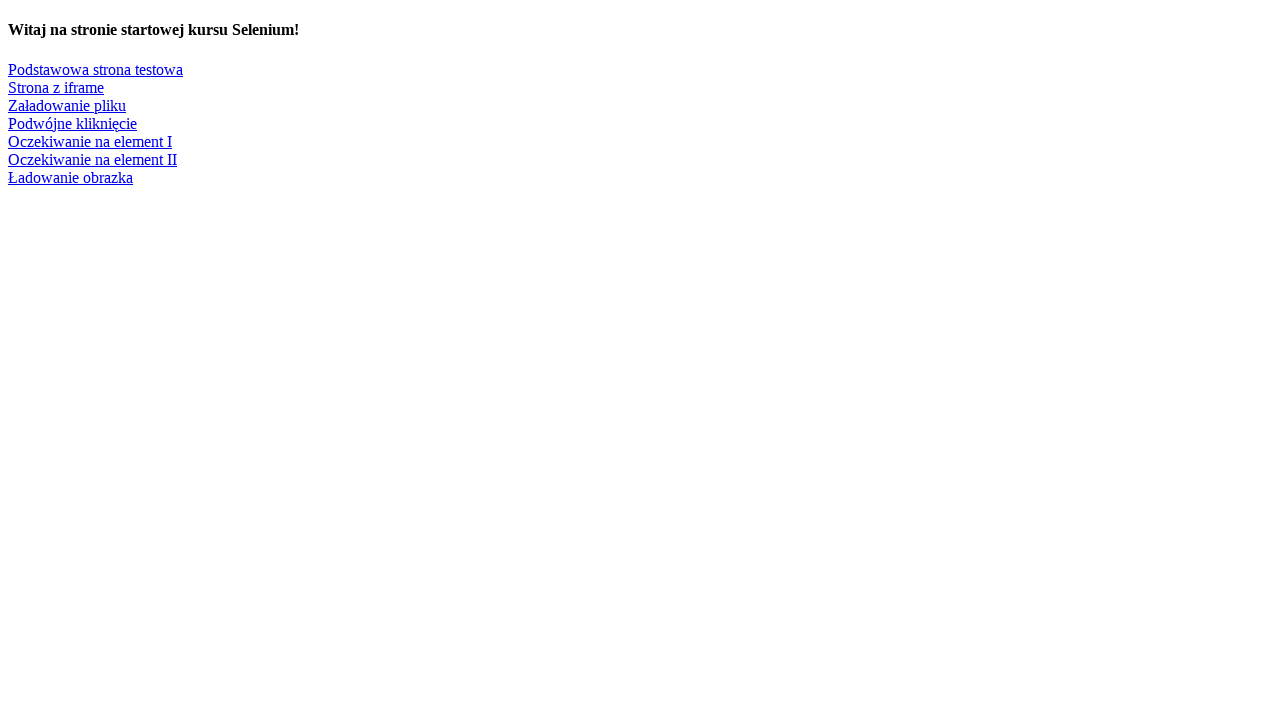

Clicked link to navigate to basic test page at (96, 69) on text=Podstawowa strona testowa
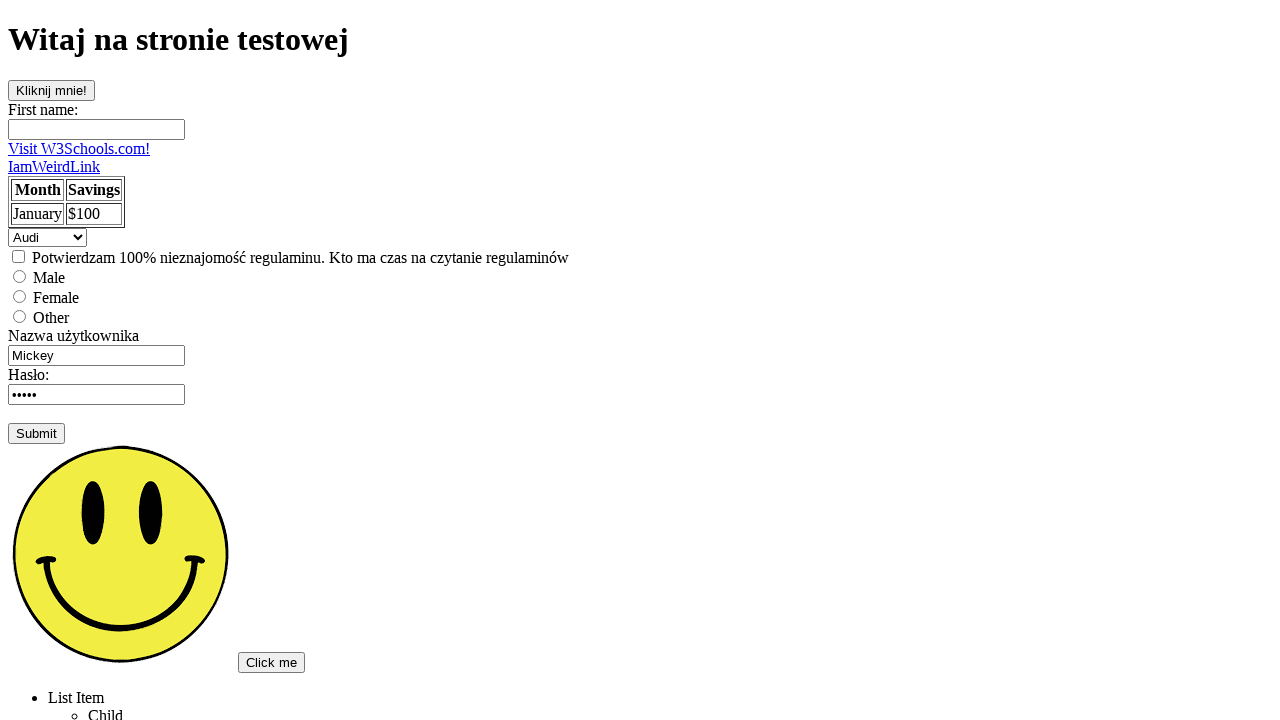

Filled first name field with 'Judyta' on #fname
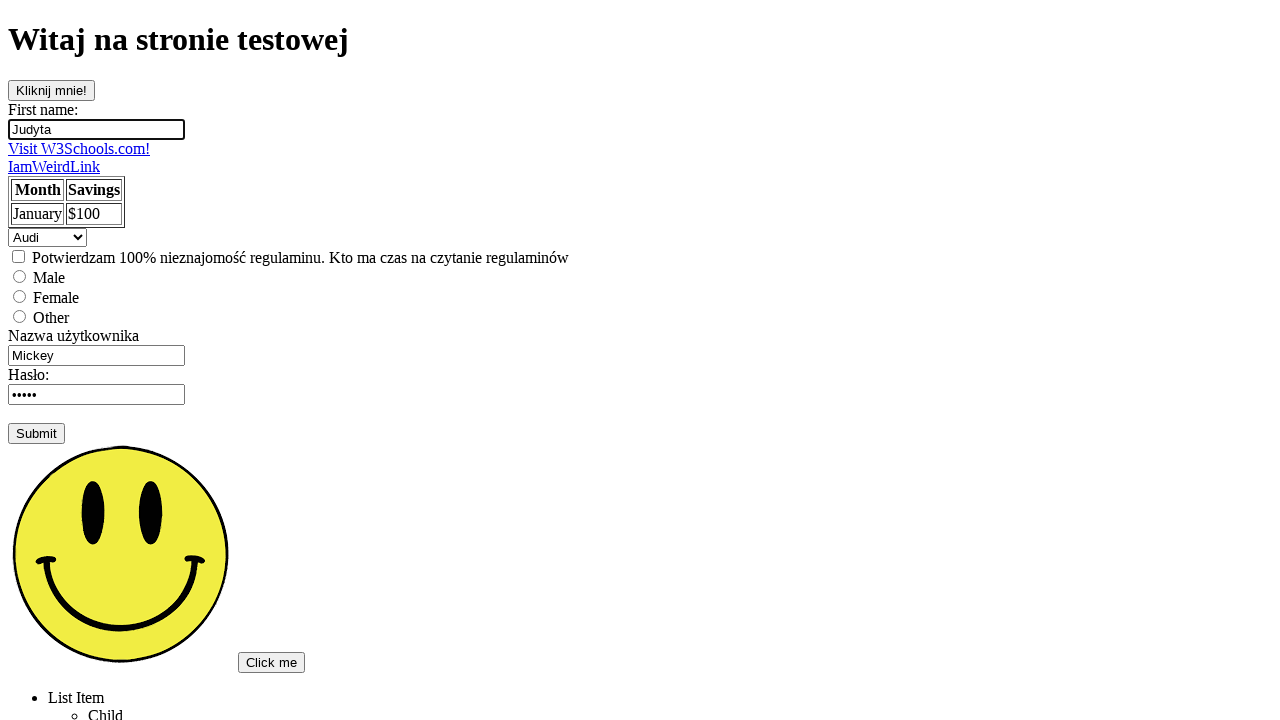

Filled username field with 'Judyta29' on input[name='username']
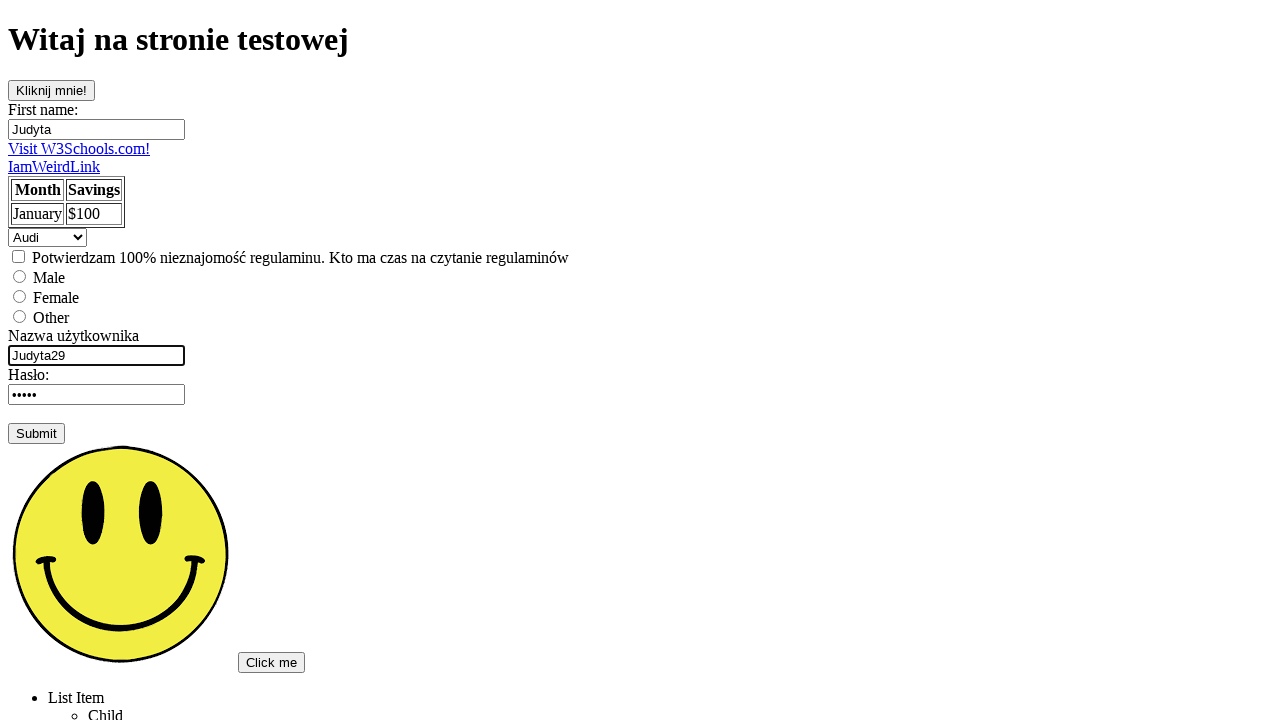

Pressed Tab to move focus from username field on input[name='username']
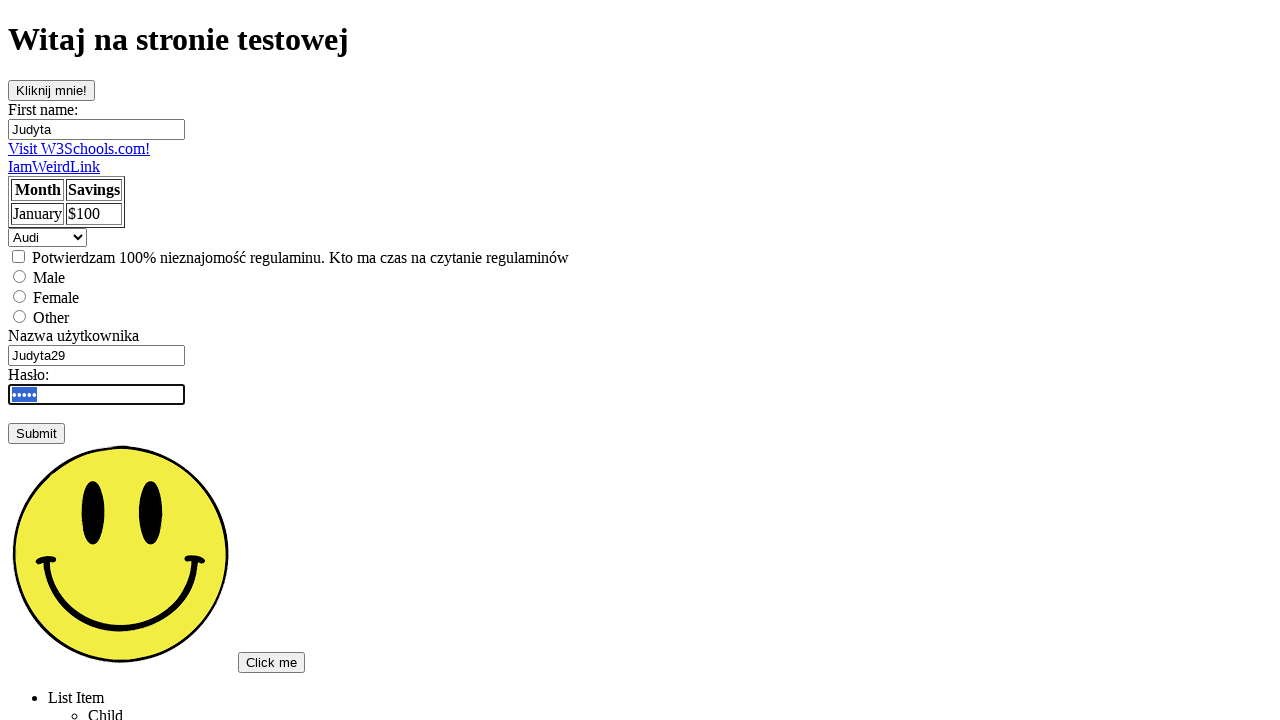

Pressed Tab to move focus from password field on input[name='password']
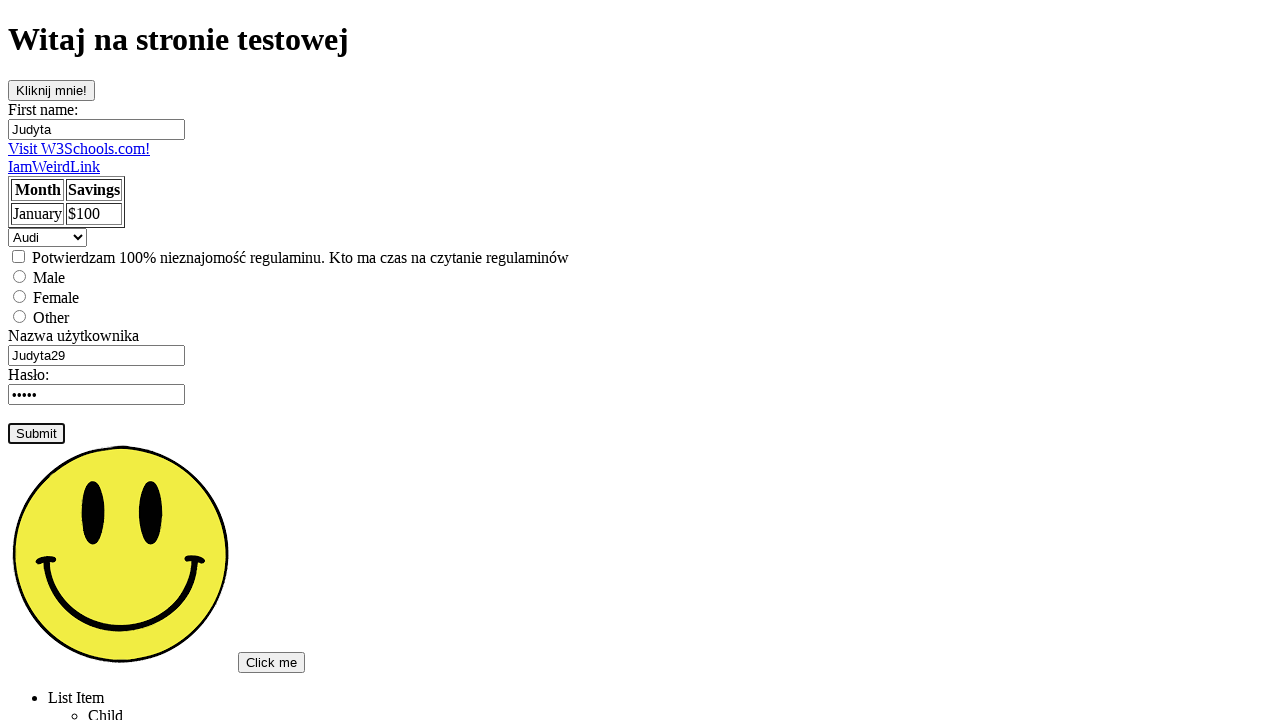

Clicked checkbox element at (18, 256) on input[type='checkbox']
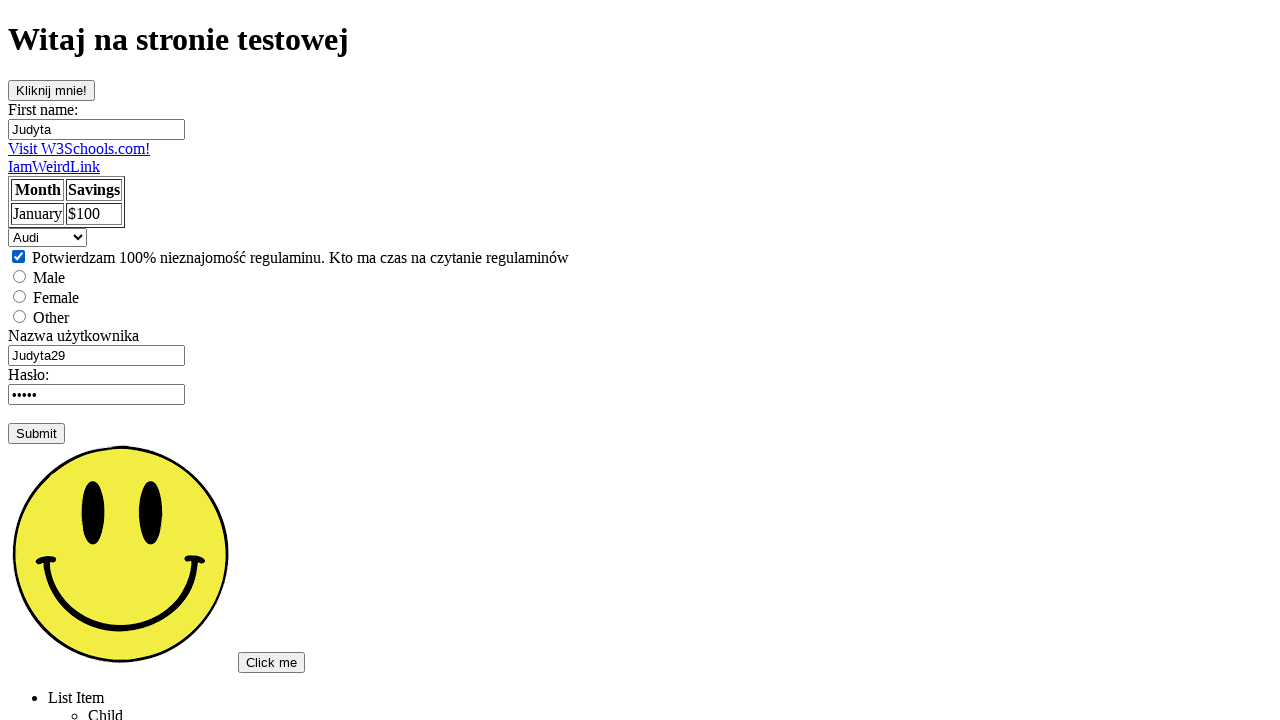

Clicked female radio button at (20, 296) on input[value='female']
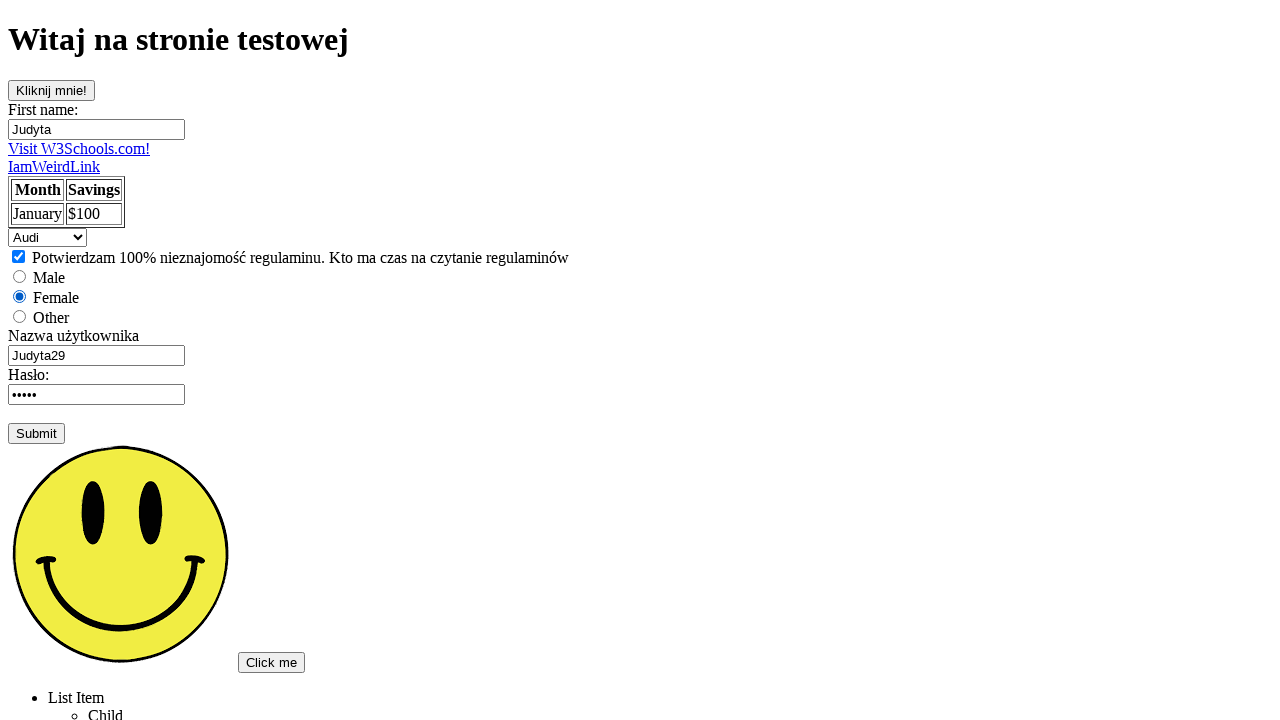

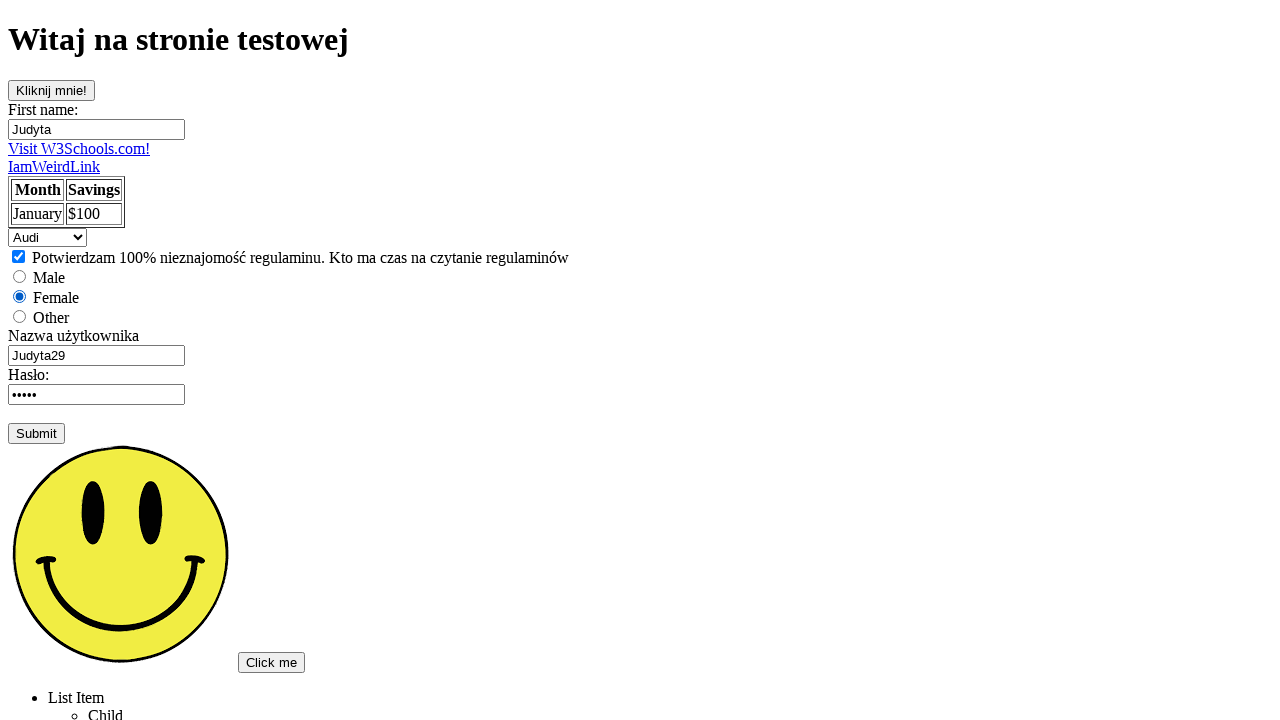